Tests a passenger selection dropdown by clicking to open it, incrementing the adult passenger count 4 times (to reach 5 adults), and then closing the dropdown.

Starting URL: https://rahulshettyacademy.com/dropdownsPractise/

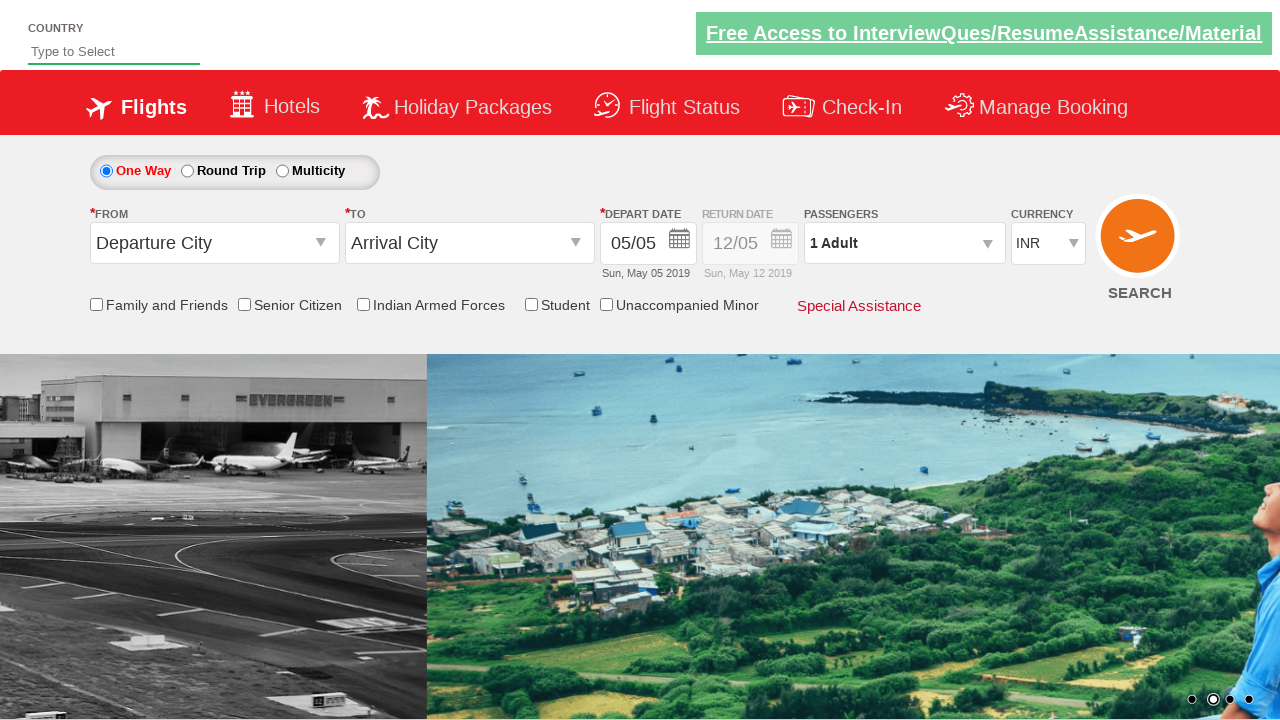

Clicked passenger info dropdown to open it at (904, 243) on xpath=//div[@id='divpaxinfo']
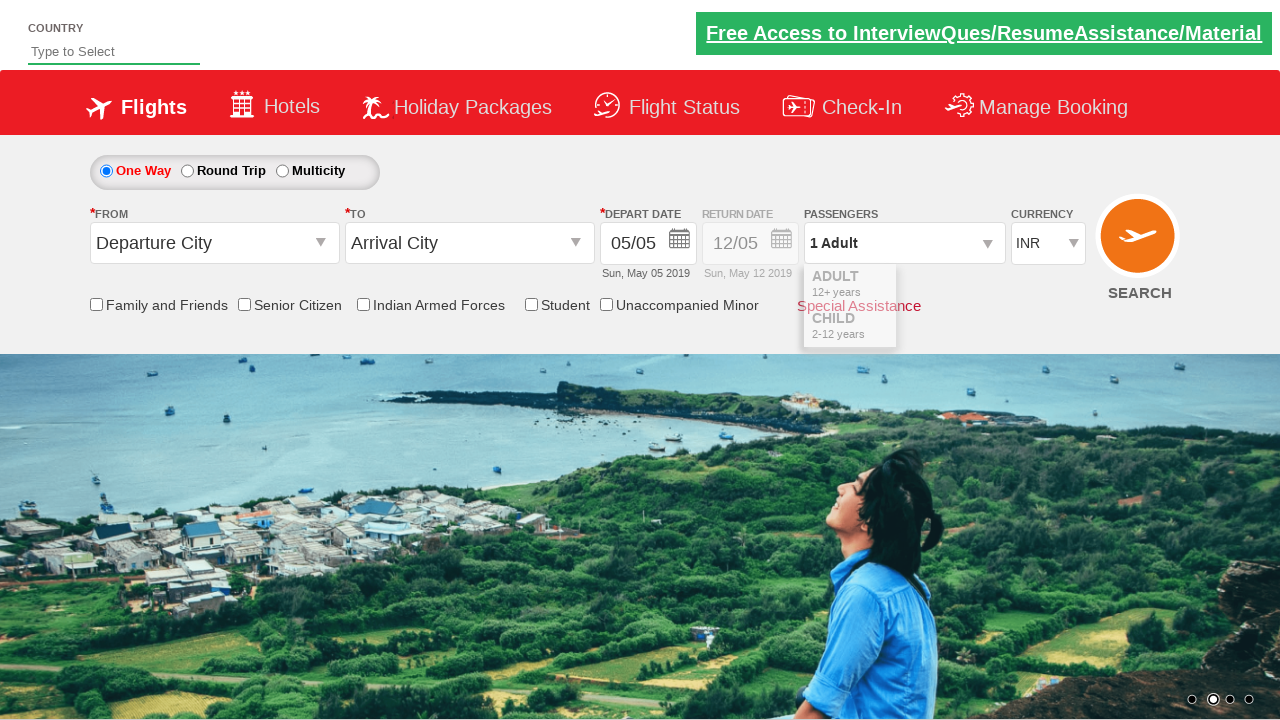

Incremented adult passenger count (iteration 1 of 4) at (982, 288) on xpath=//div[@id='divpaxOptions']/div[1]/div[2]/span[3]
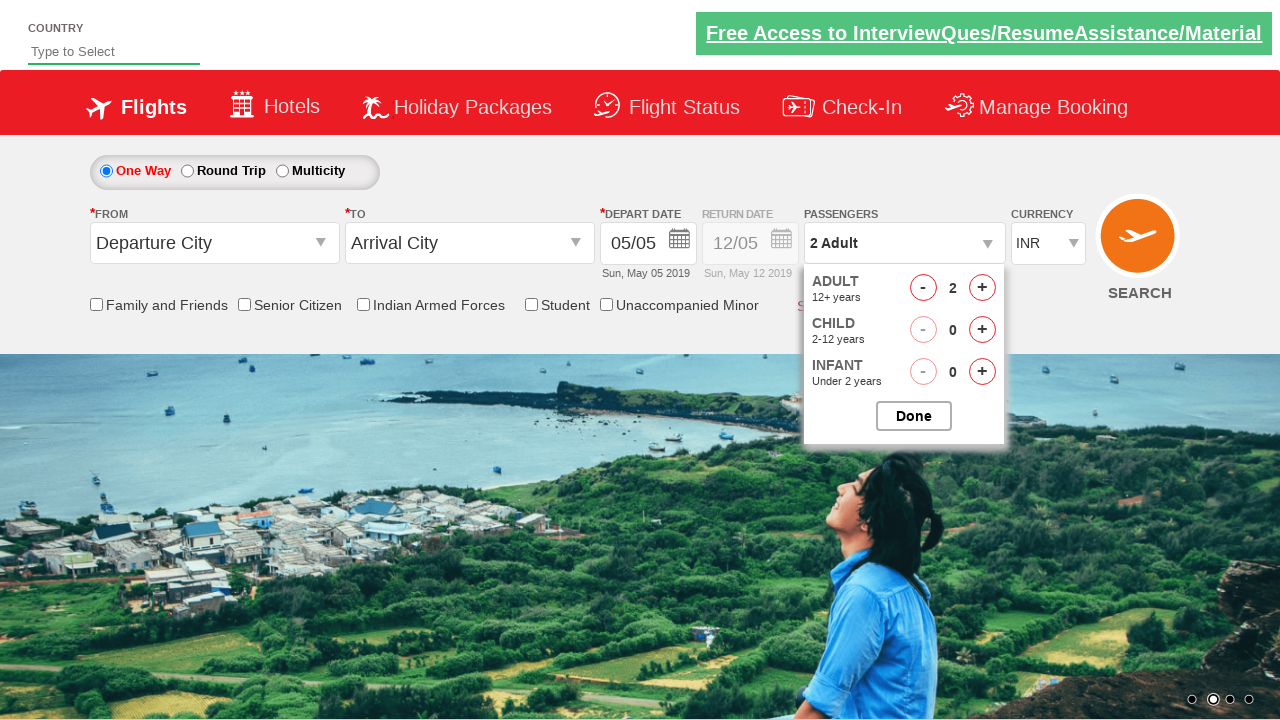

Incremented adult passenger count (iteration 2 of 4) at (982, 288) on xpath=//div[@id='divpaxOptions']/div[1]/div[2]/span[3]
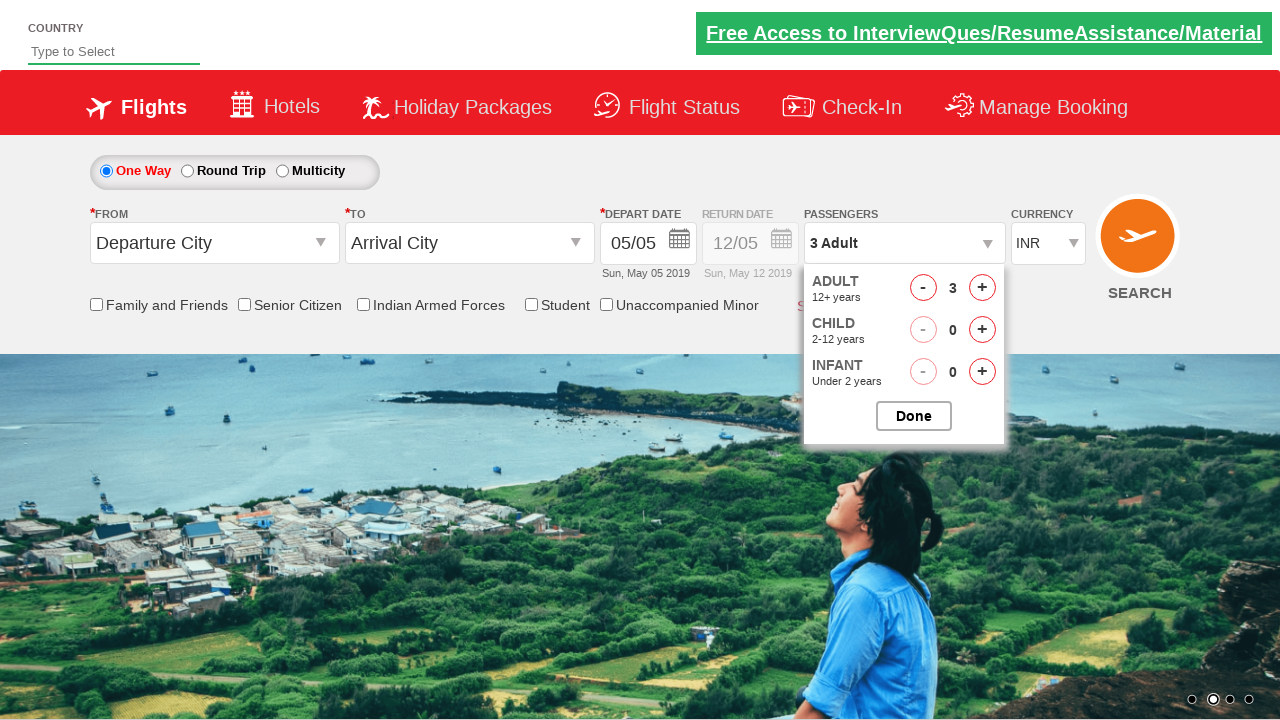

Incremented adult passenger count (iteration 3 of 4) at (982, 288) on xpath=//div[@id='divpaxOptions']/div[1]/div[2]/span[3]
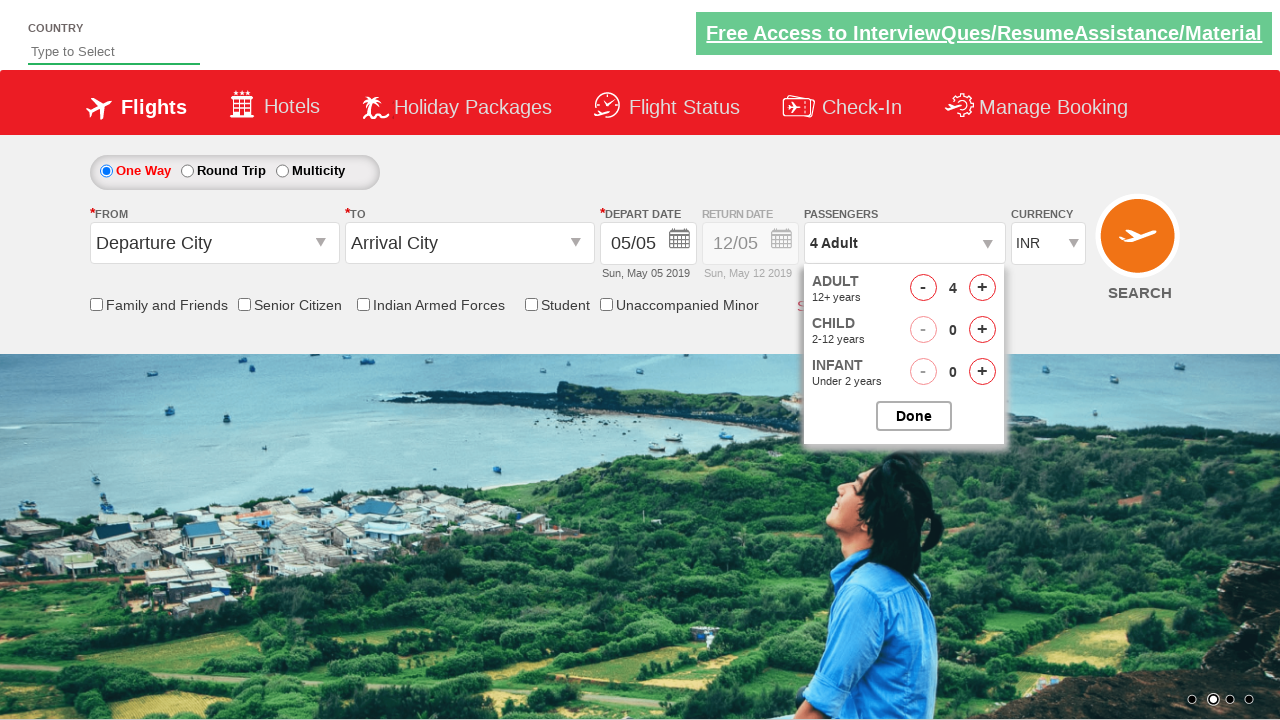

Incremented adult passenger count (iteration 4 of 4) at (982, 288) on xpath=//div[@id='divpaxOptions']/div[1]/div[2]/span[3]
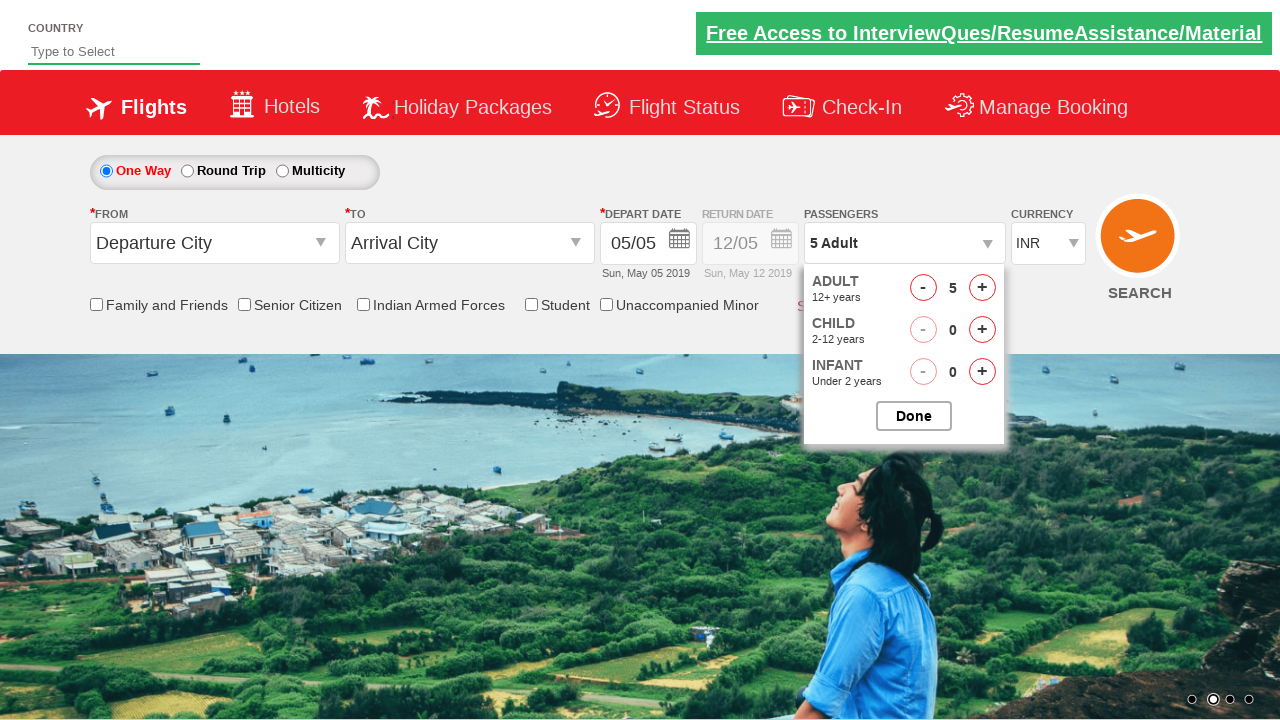

Clicked button to close passenger options dropdown at (914, 416) on #btnclosepaxoption
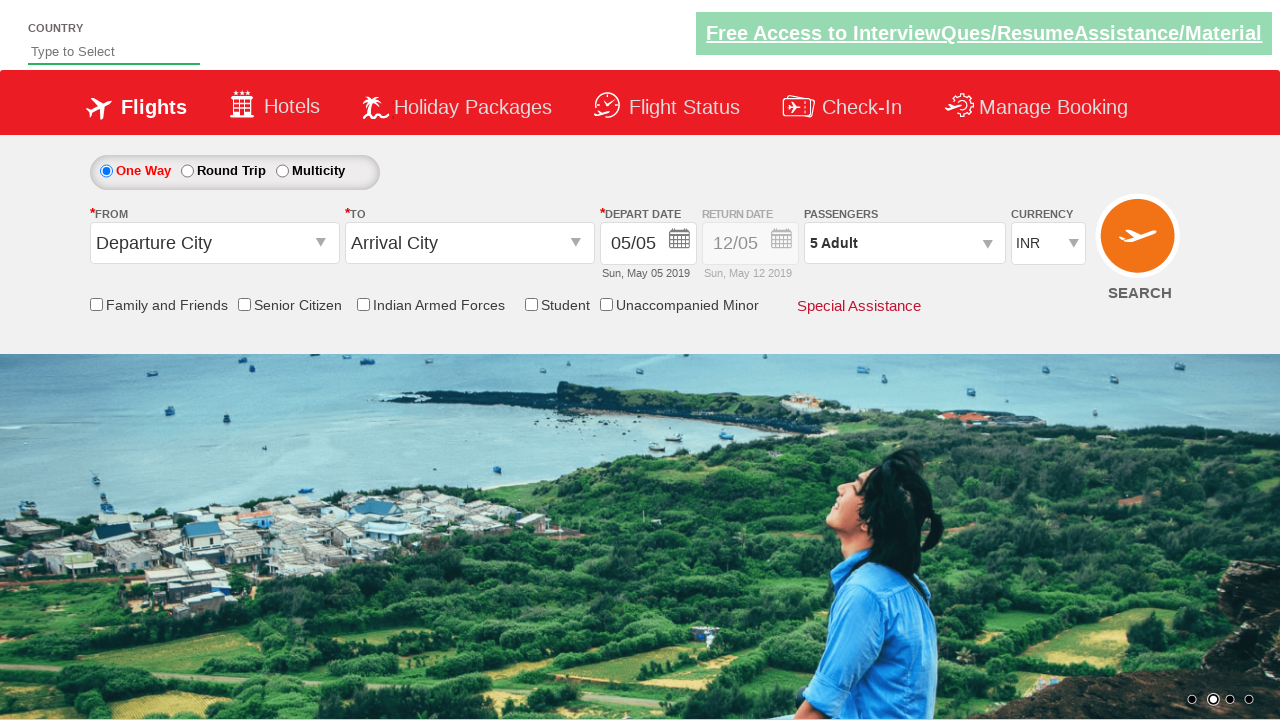

Verified passenger info dropdown is visible with updated count (5 adults)
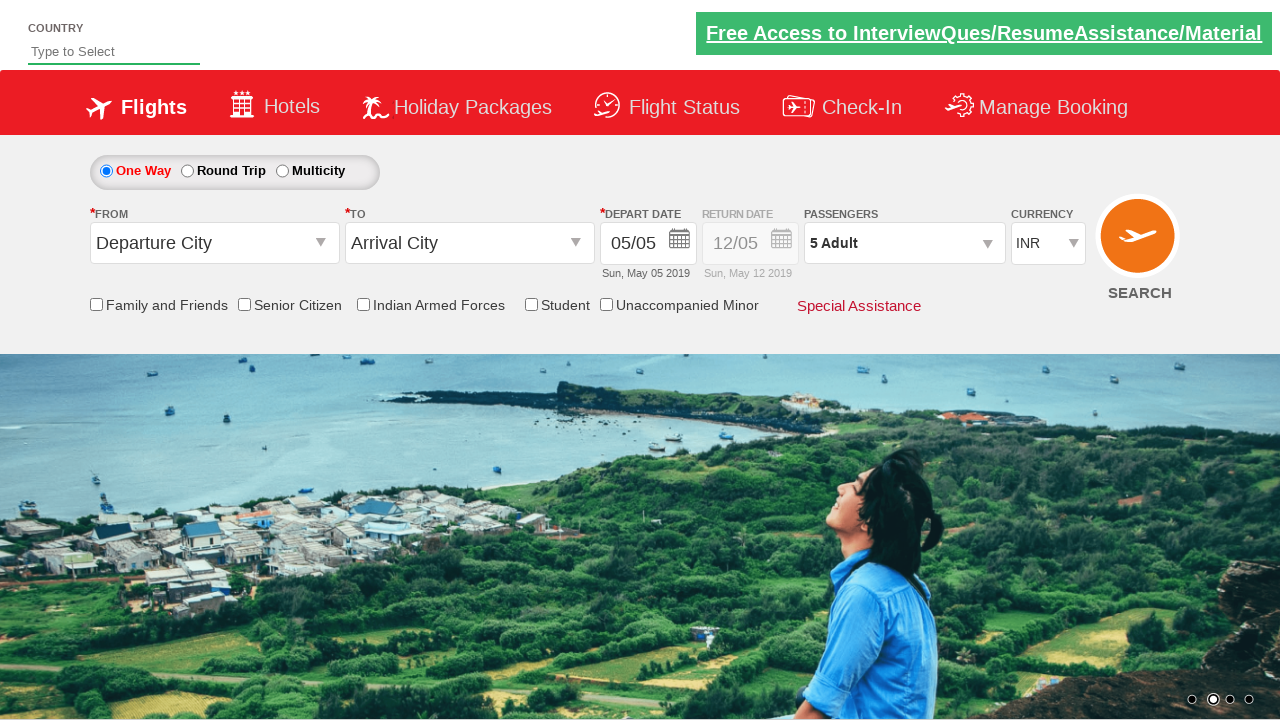

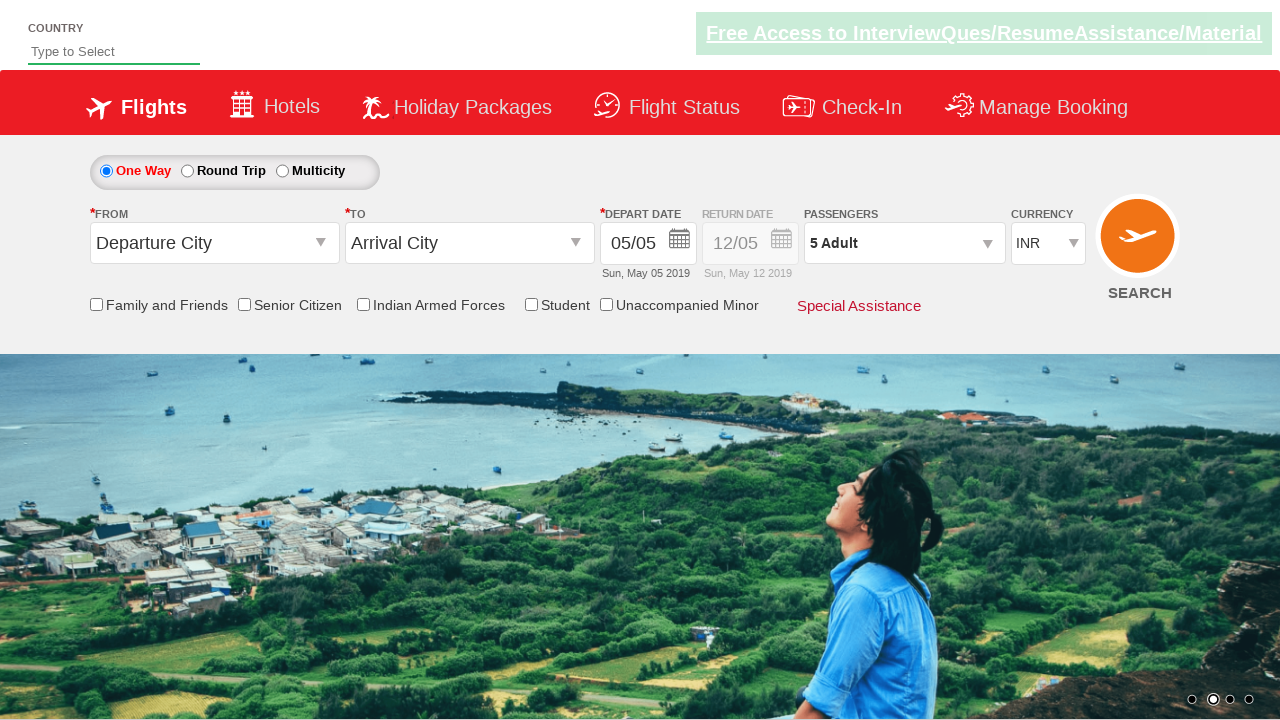